Tests date picker by selecting all text with Ctrl+A and deleting it using keyboard shortcuts

Starting URL: https://demoqa.com/date-picker

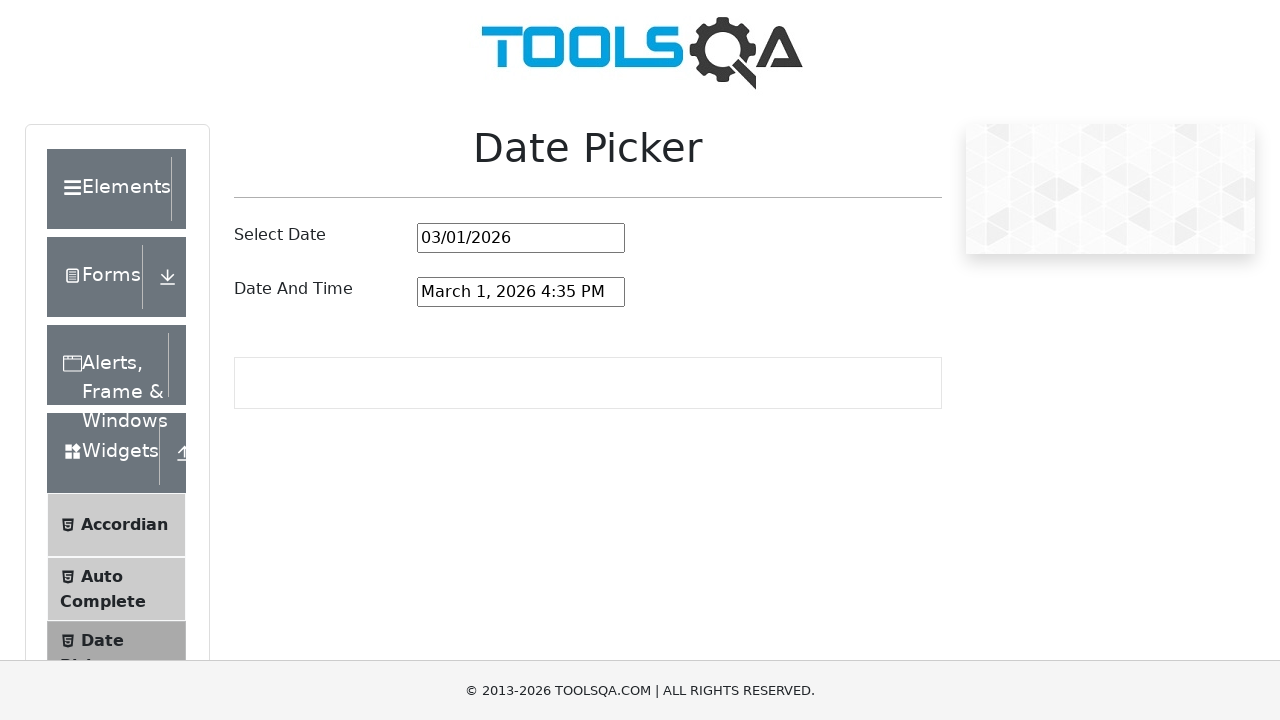

Selected all text in date picker using Ctrl+A on #datePickerMonthYearInput
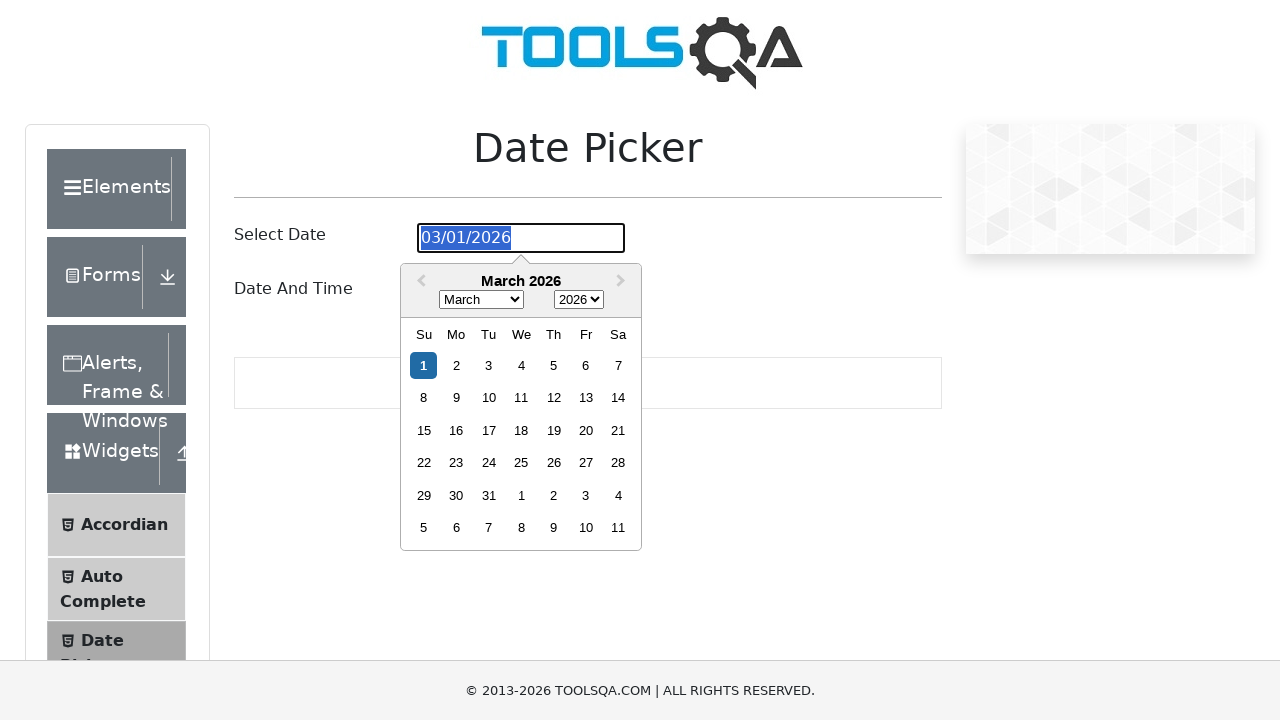

Deleted selected text using Backspace on #datePickerMonthYearInput
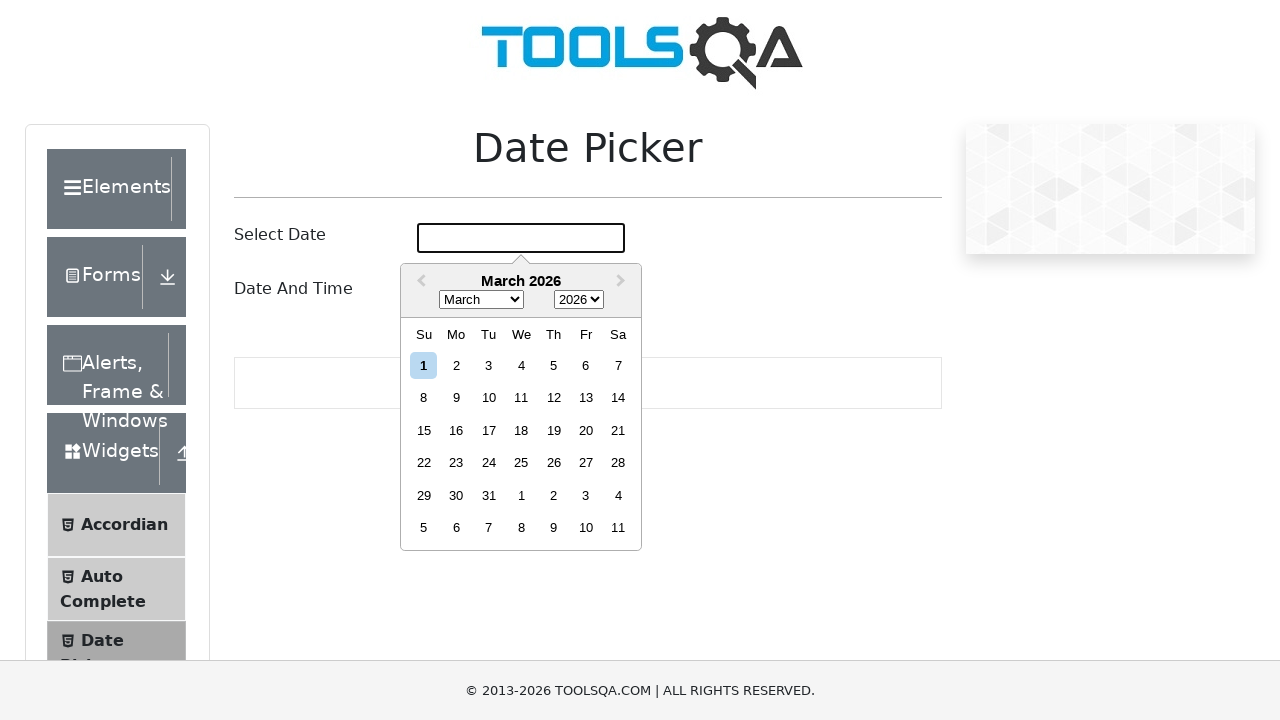

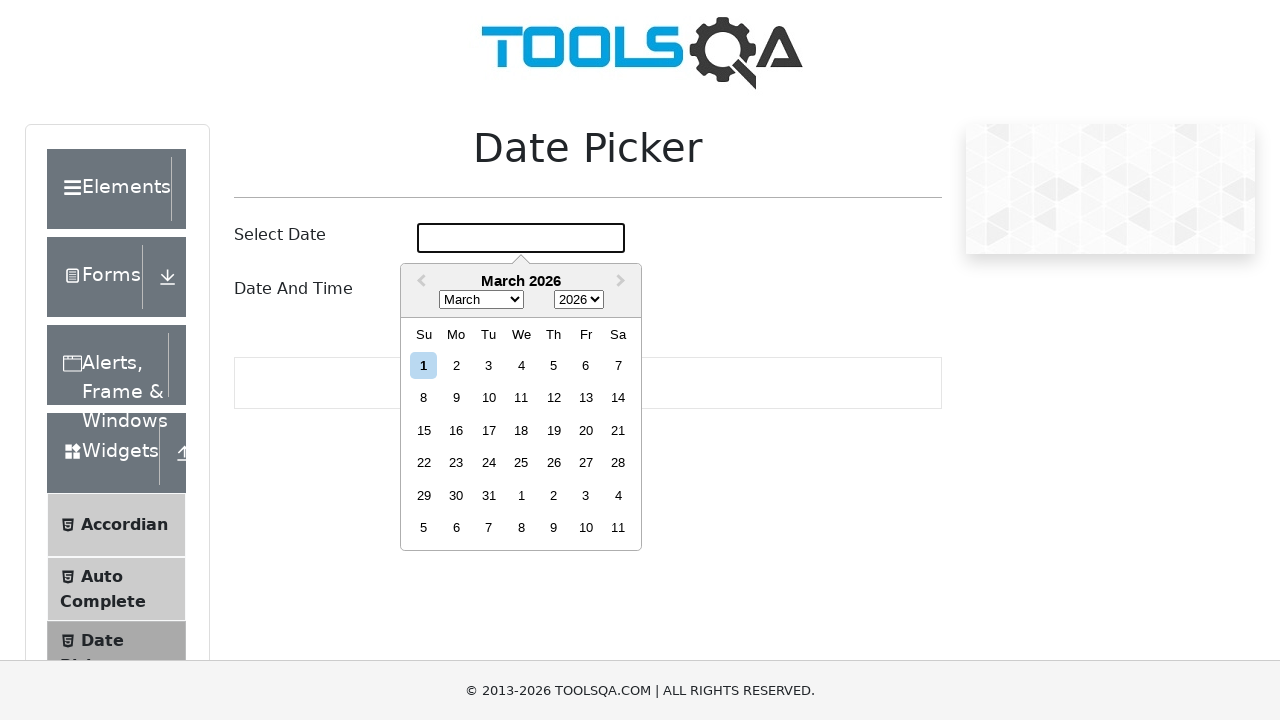